Tests a math exercise form by reading a value from the page, calculating a mathematical formula (log of absolute value of 12*sin(x)), filling in the answer, checking two checkboxes, and submitting the form.

Starting URL: https://suninjuly.github.io/math.html

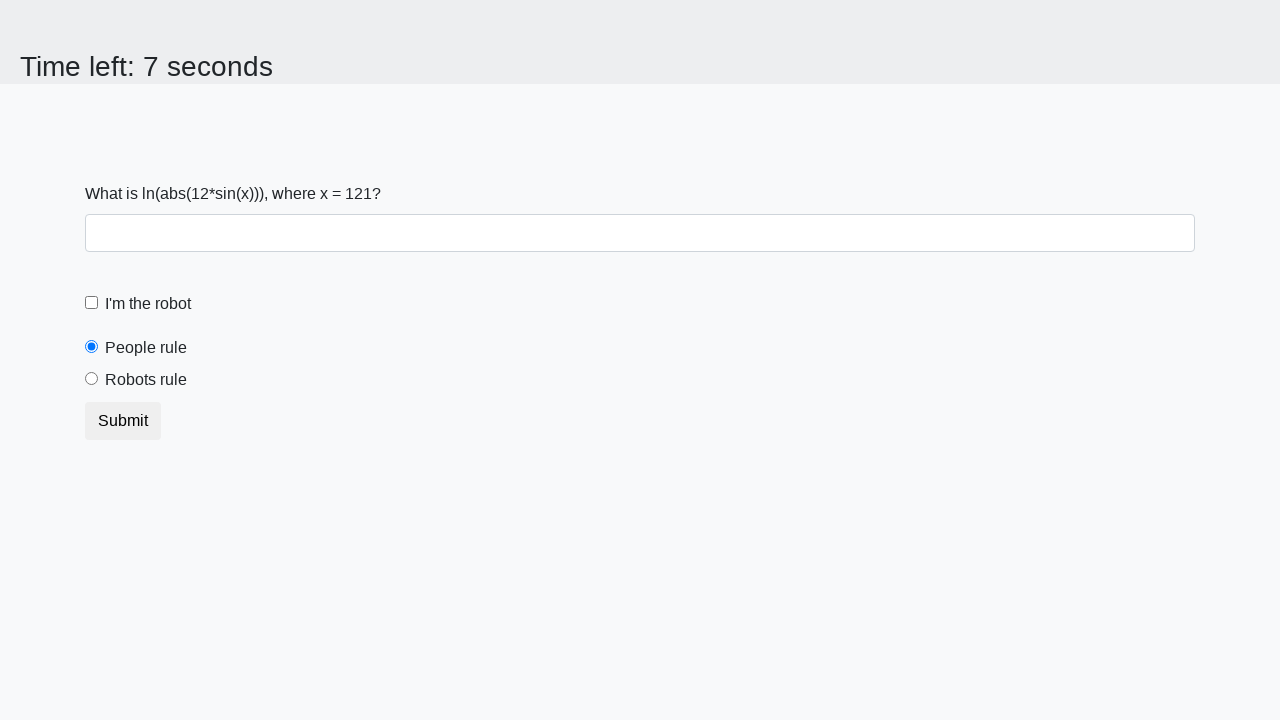

Located and read the x value from the page
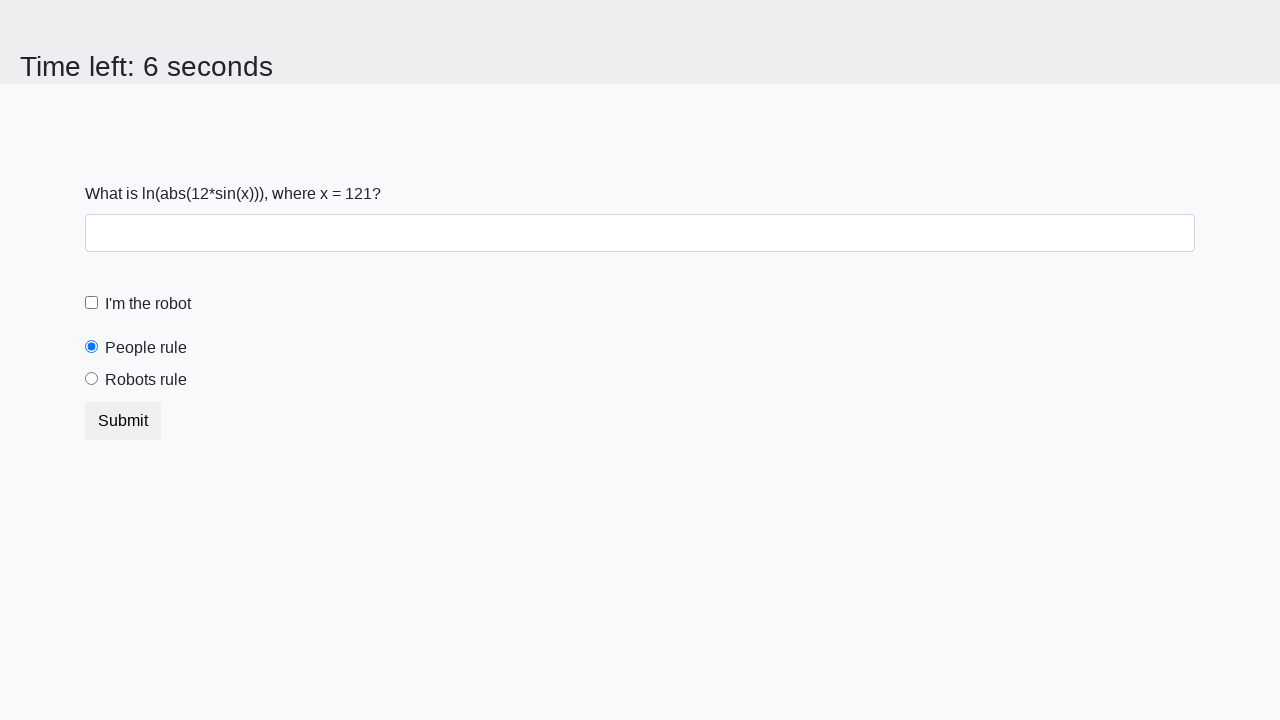

Calculated the answer using formula log(abs(12*sin(121)))
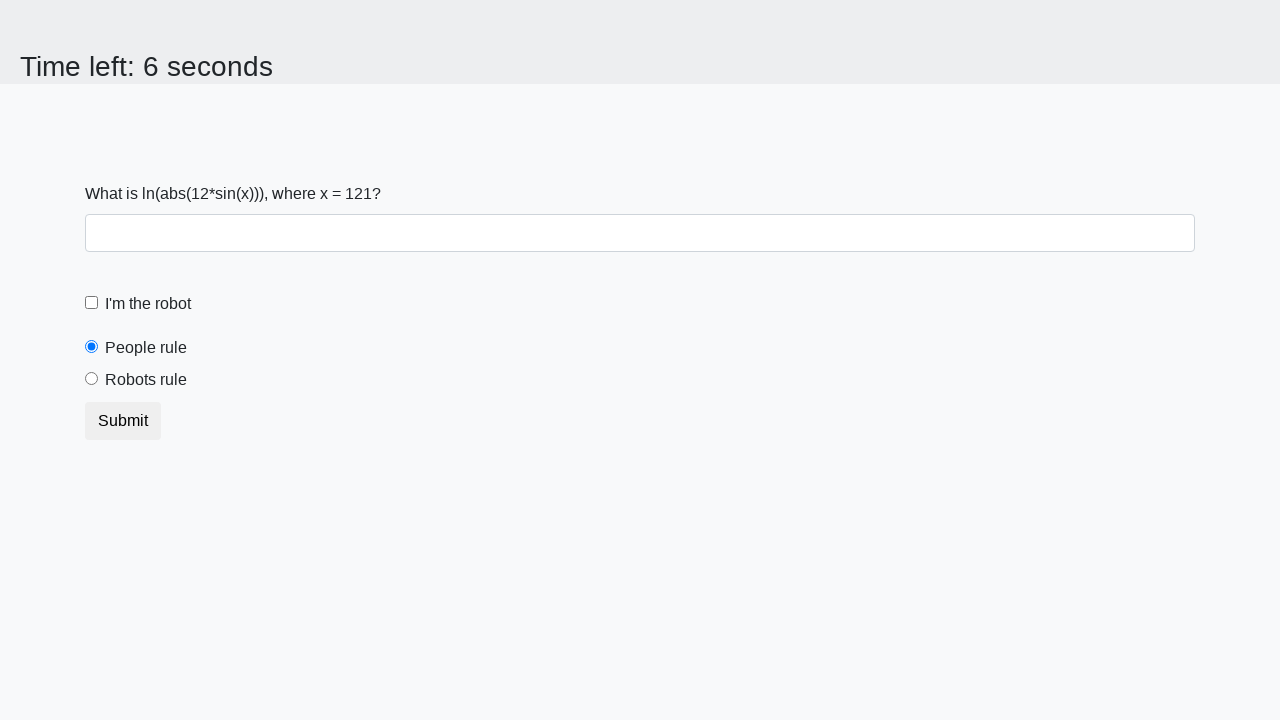

Filled the answer field with calculated value: 2.4837211721105055 on #answer
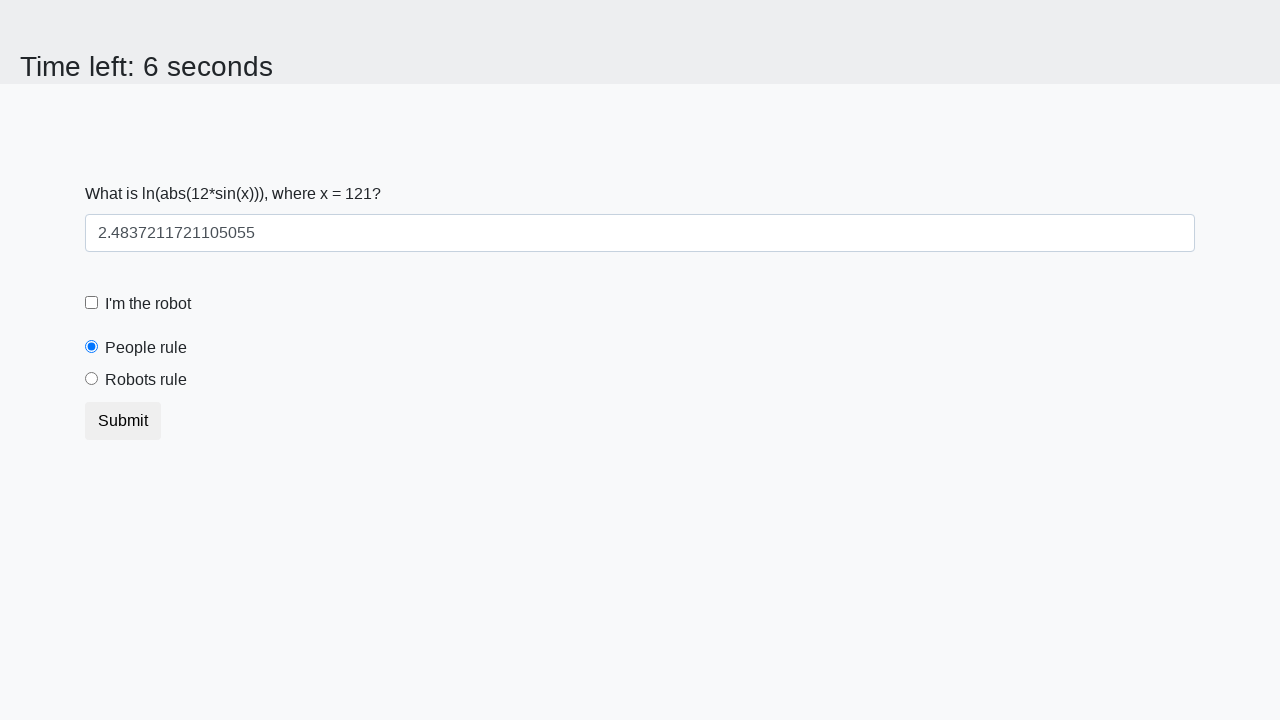

Clicked the robot checkbox at (148, 304) on [for="robotCheckbox"]
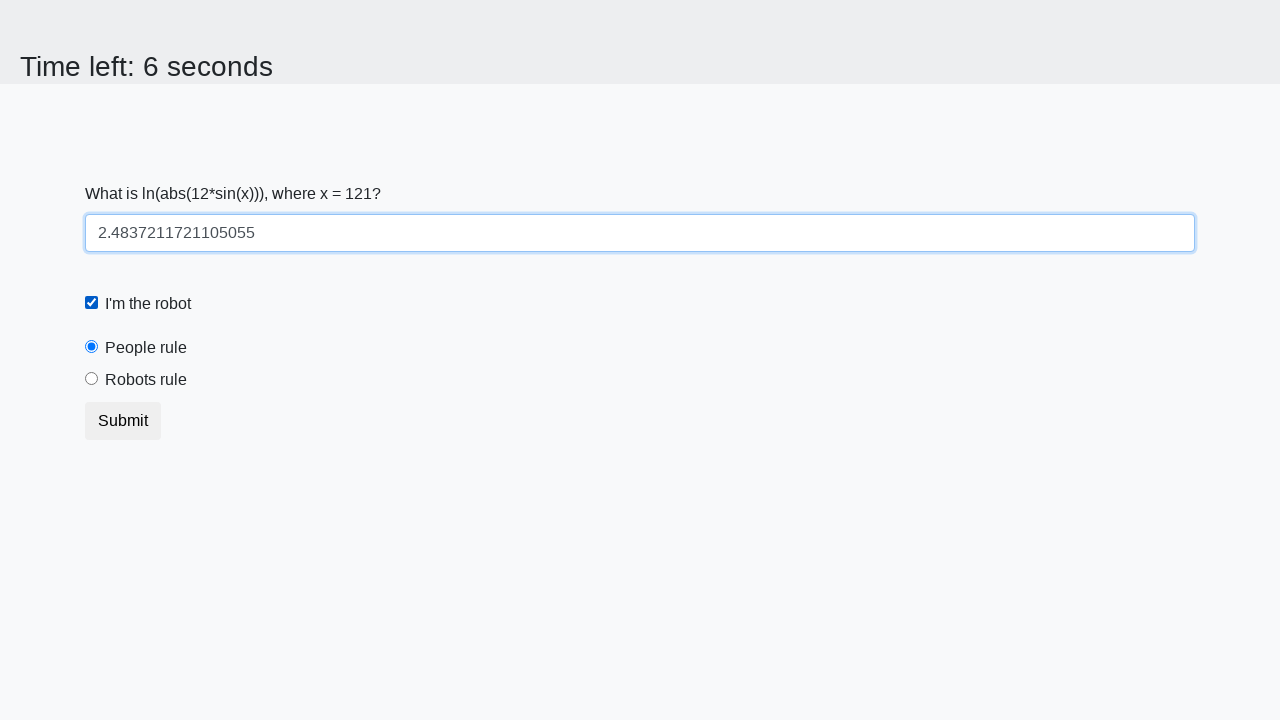

Clicked the robots rule checkbox at (146, 380) on [for="robotsRule"]
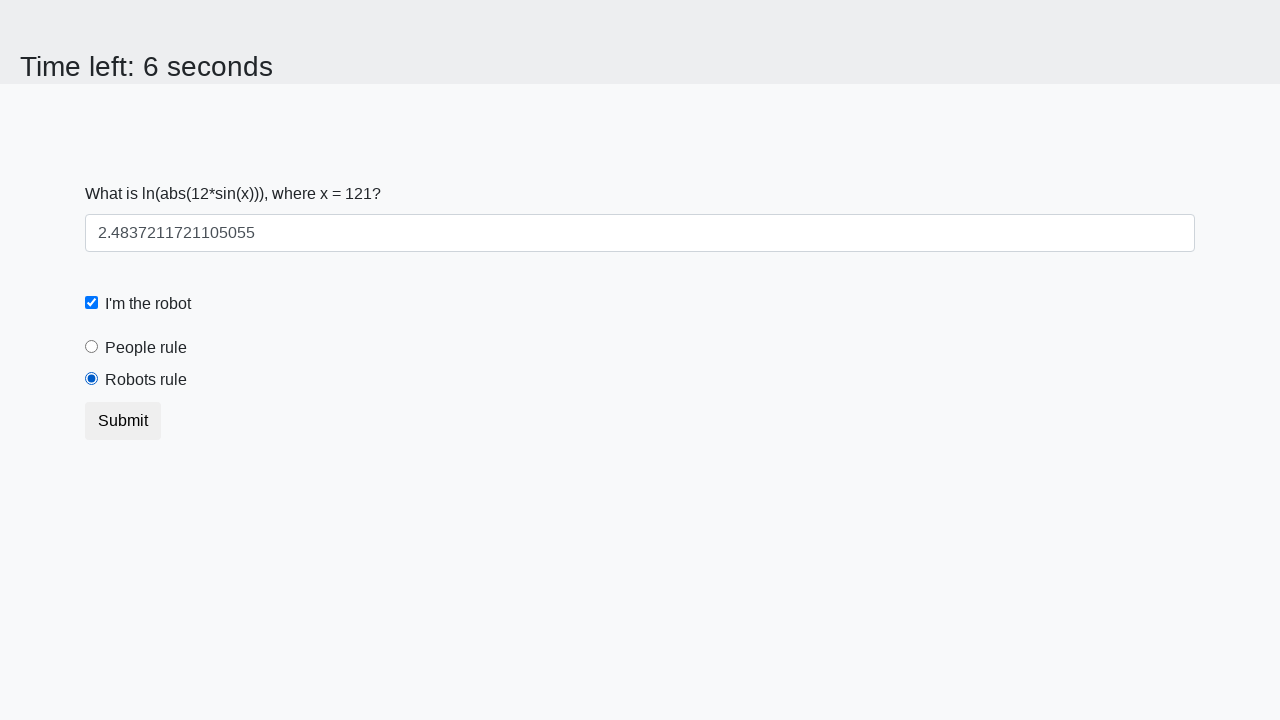

Clicked the submit button at (123, 421) on button.btn
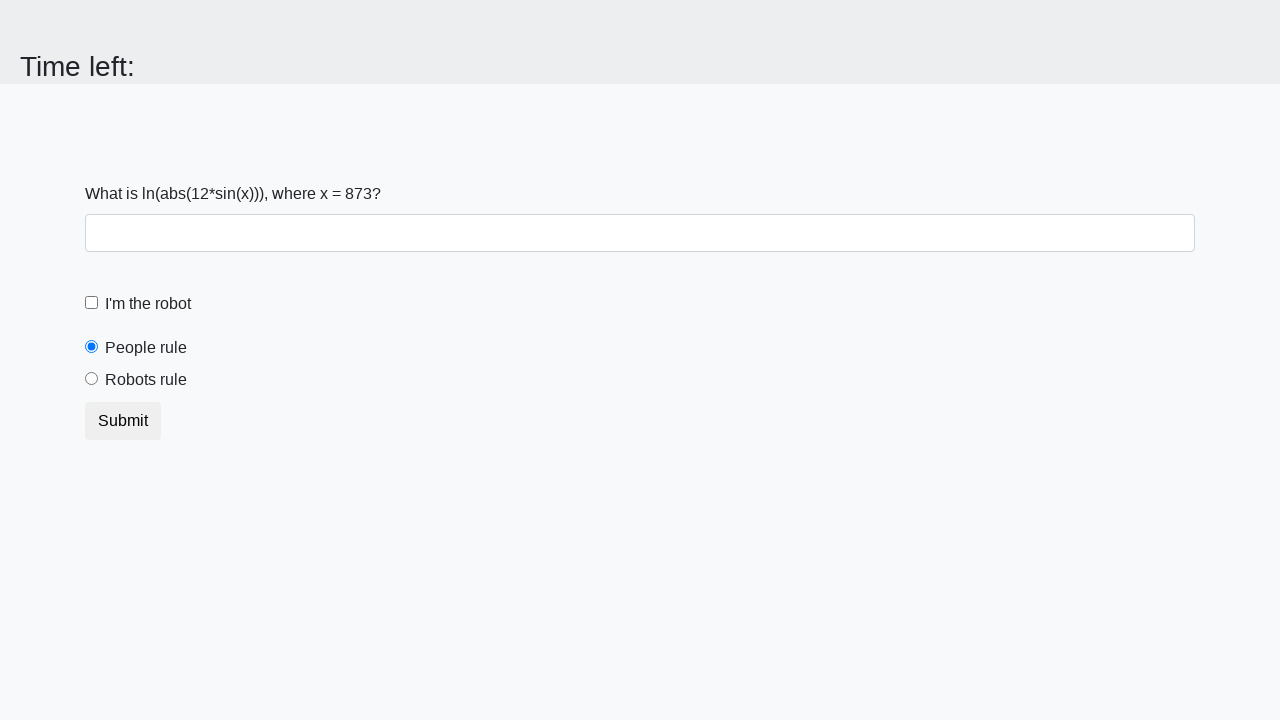

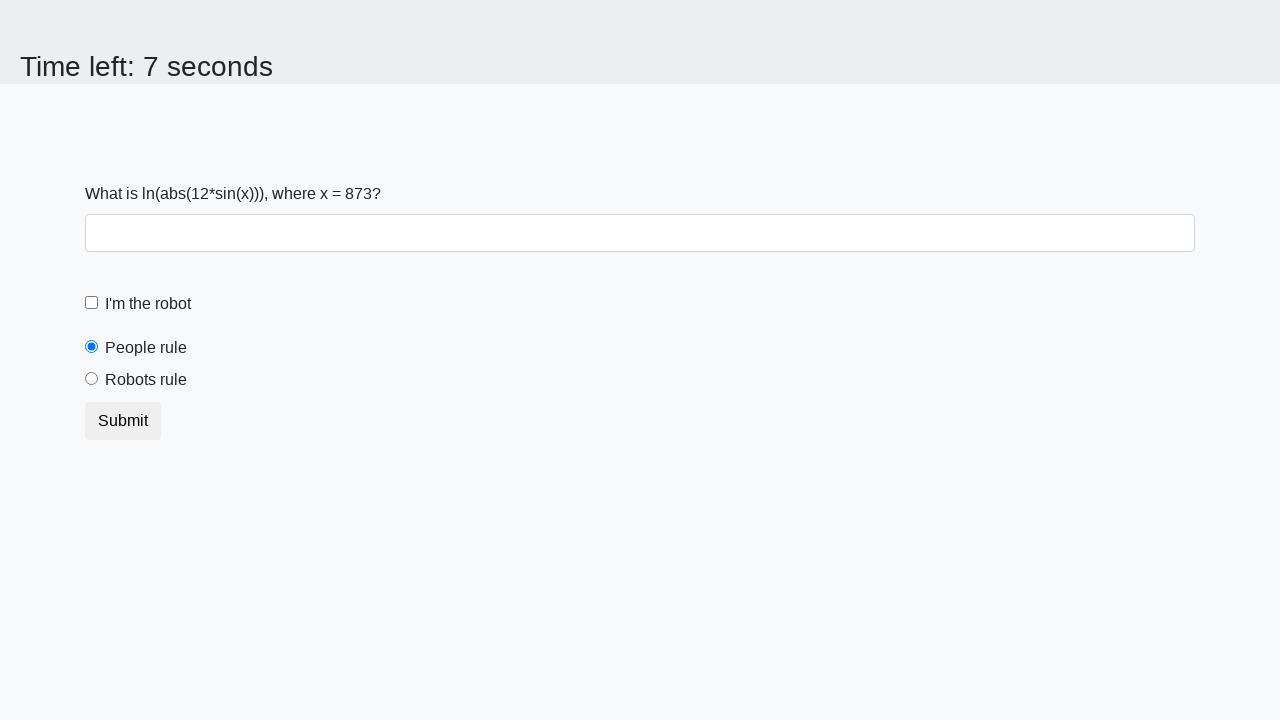